Tests that a job application form does not submit when the resume field is left blank while all other required fields are filled out.

Starting URL: https://www.pixlogix.com/careers/php-team-lead/

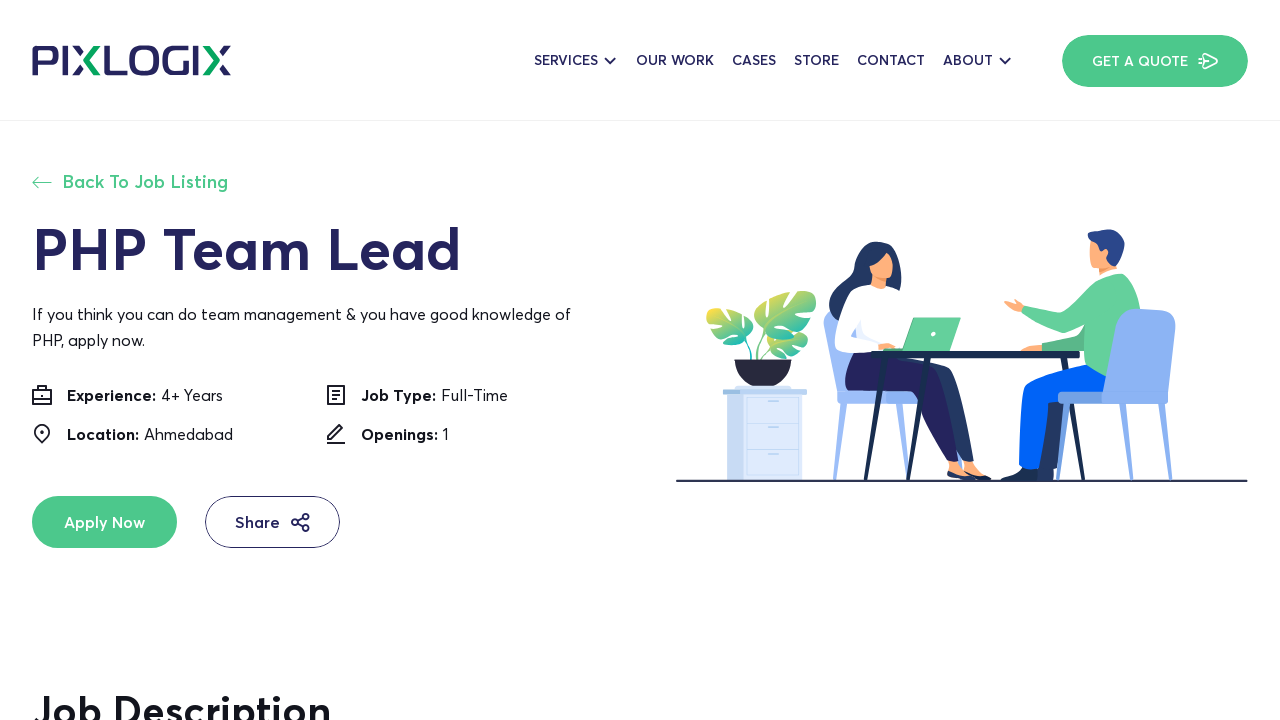

Filled full name field with 'Watson' on input[placeholder='Enter Your Full Name']
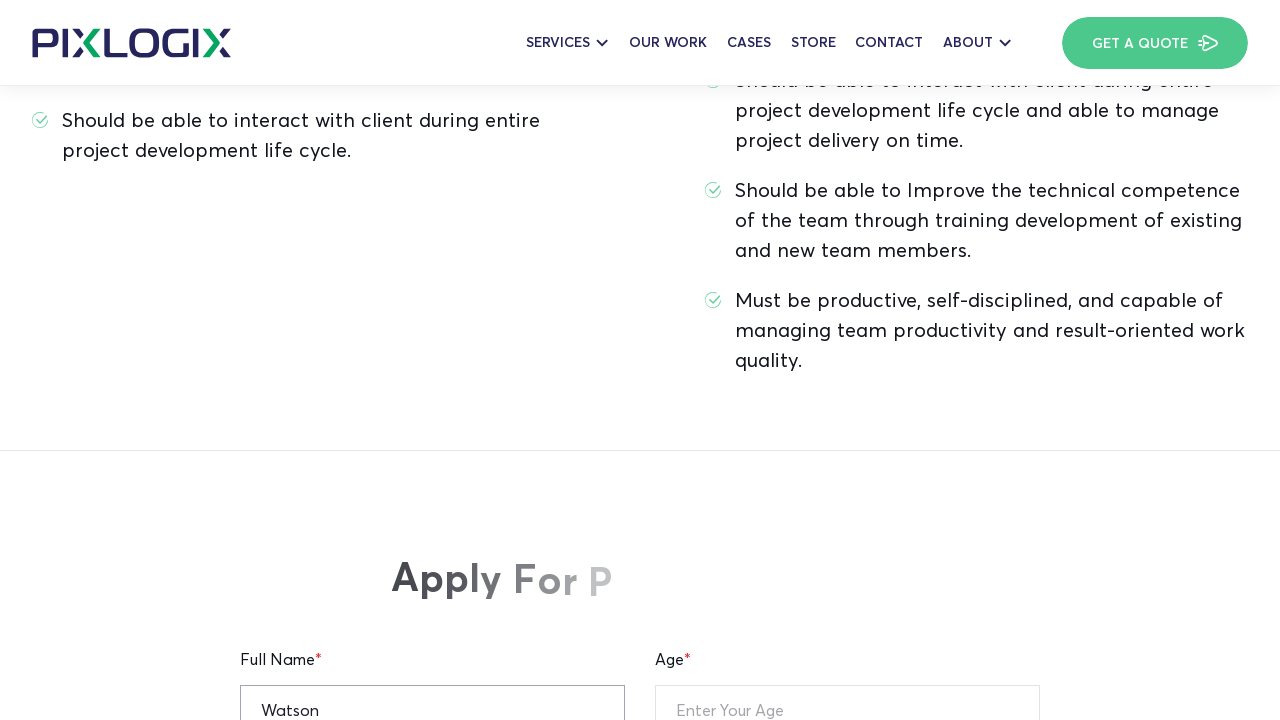

Filled age field with '25' on input[placeholder='Enter Your Age']
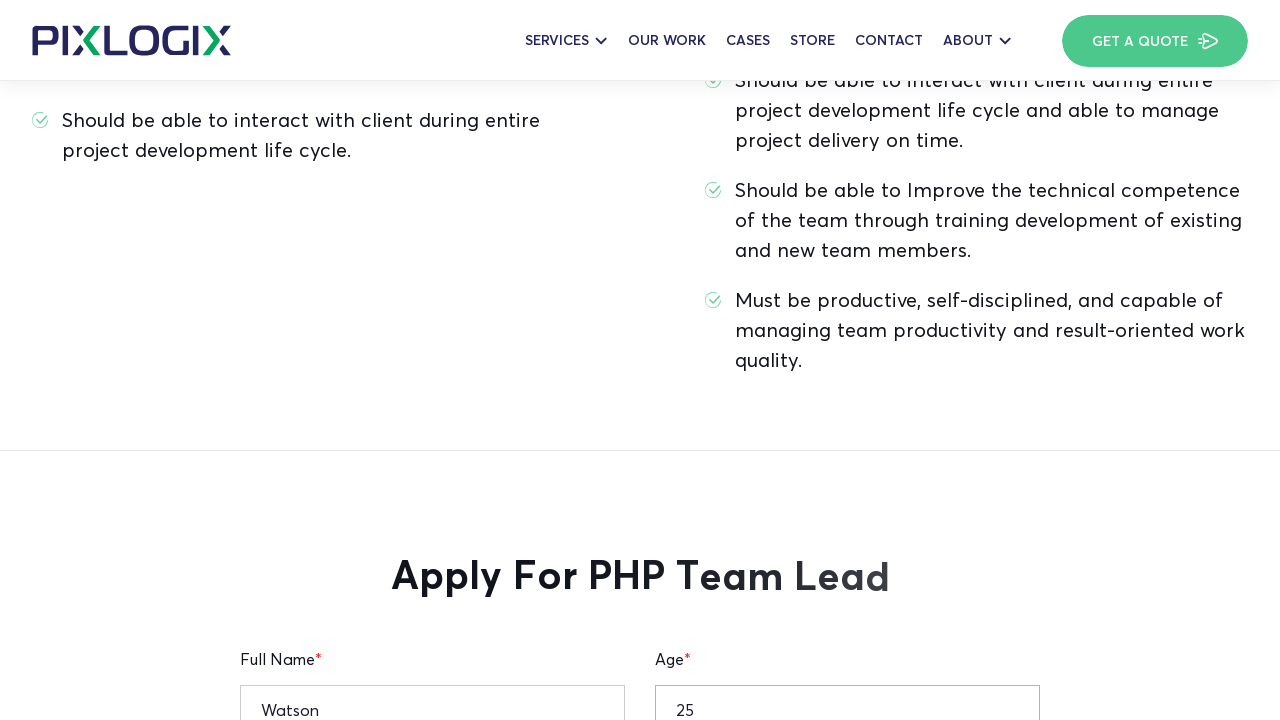

Filled current location field with 'Mumbai' on input[placeholder='Enter Your Current Location']
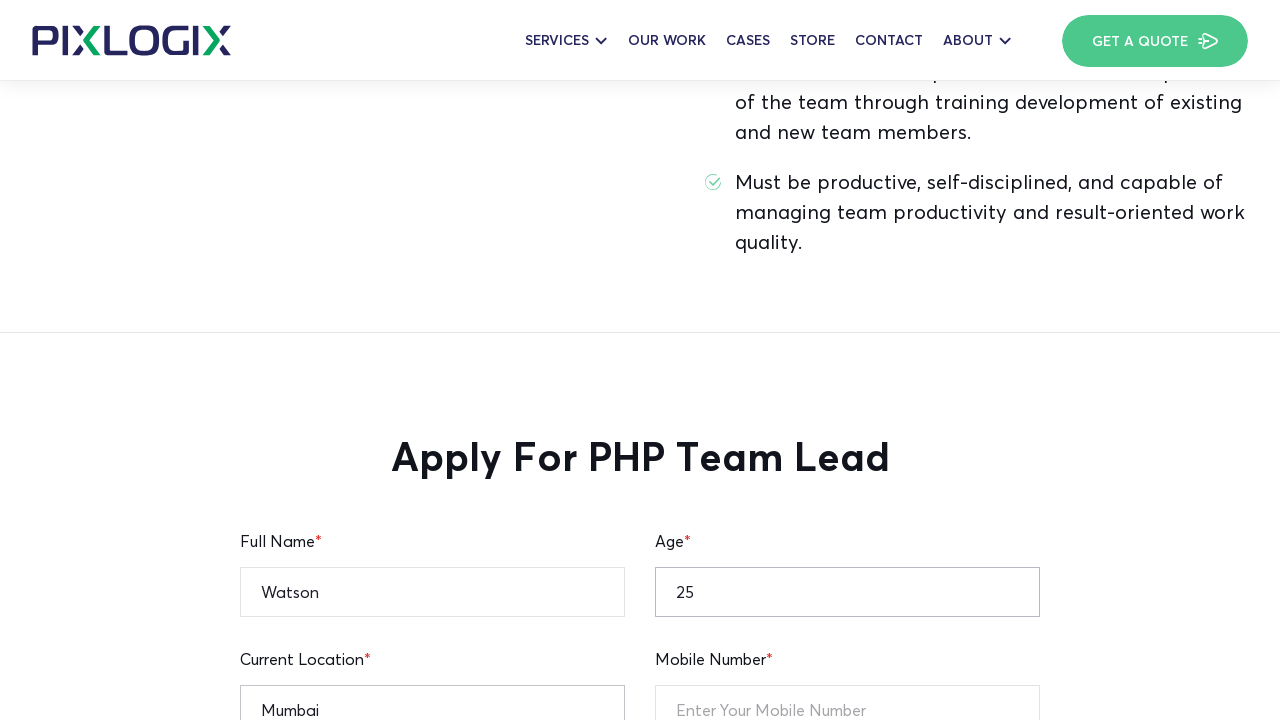

Filled notice period field with '30 days' on input[placeholder='Notice Period']
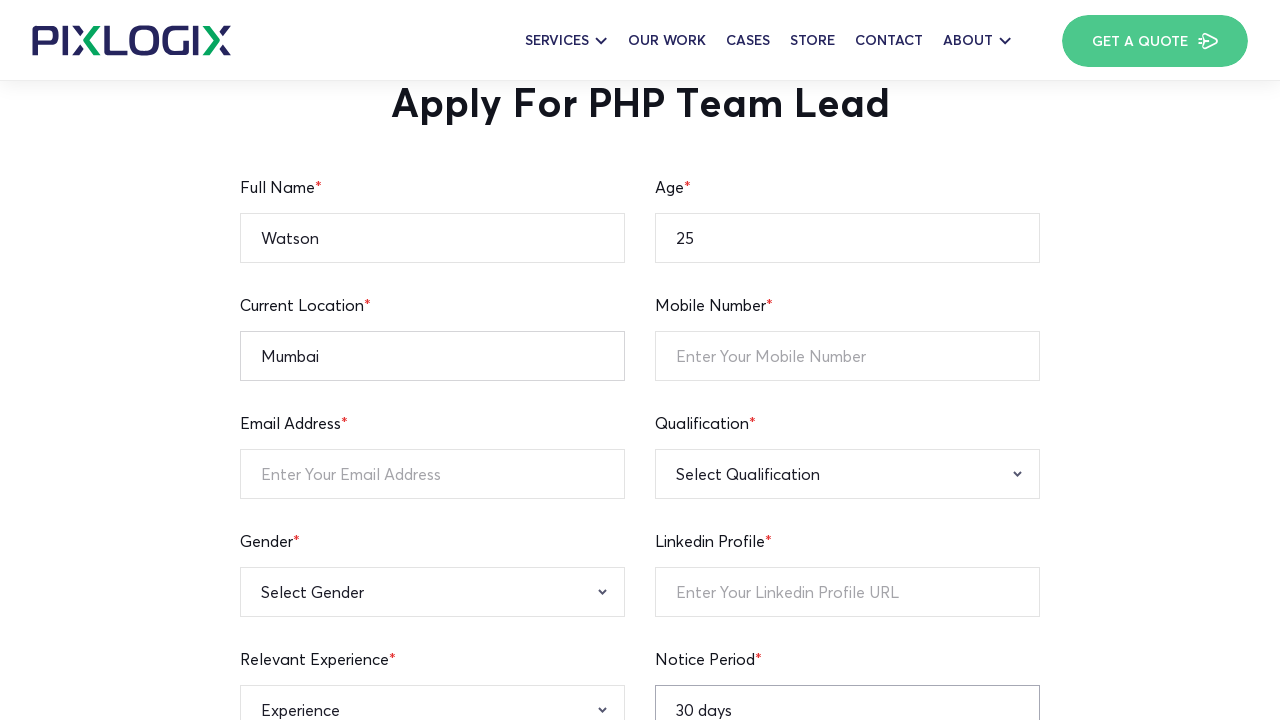

Filled mobile number field with '12345236745' on input[placeholder='Enter Your Mobile Number']
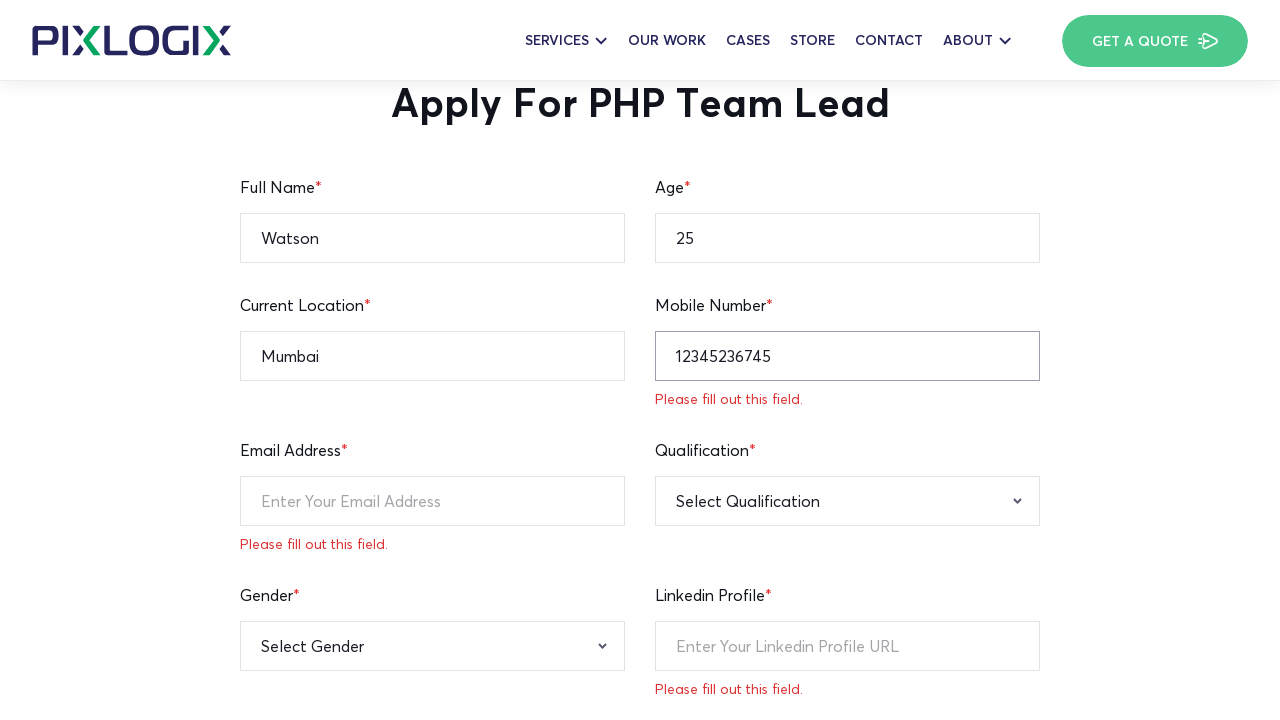

Filled email address field with 'test.applicant@gmail.com' on input[placeholder='Enter Your Email Address']
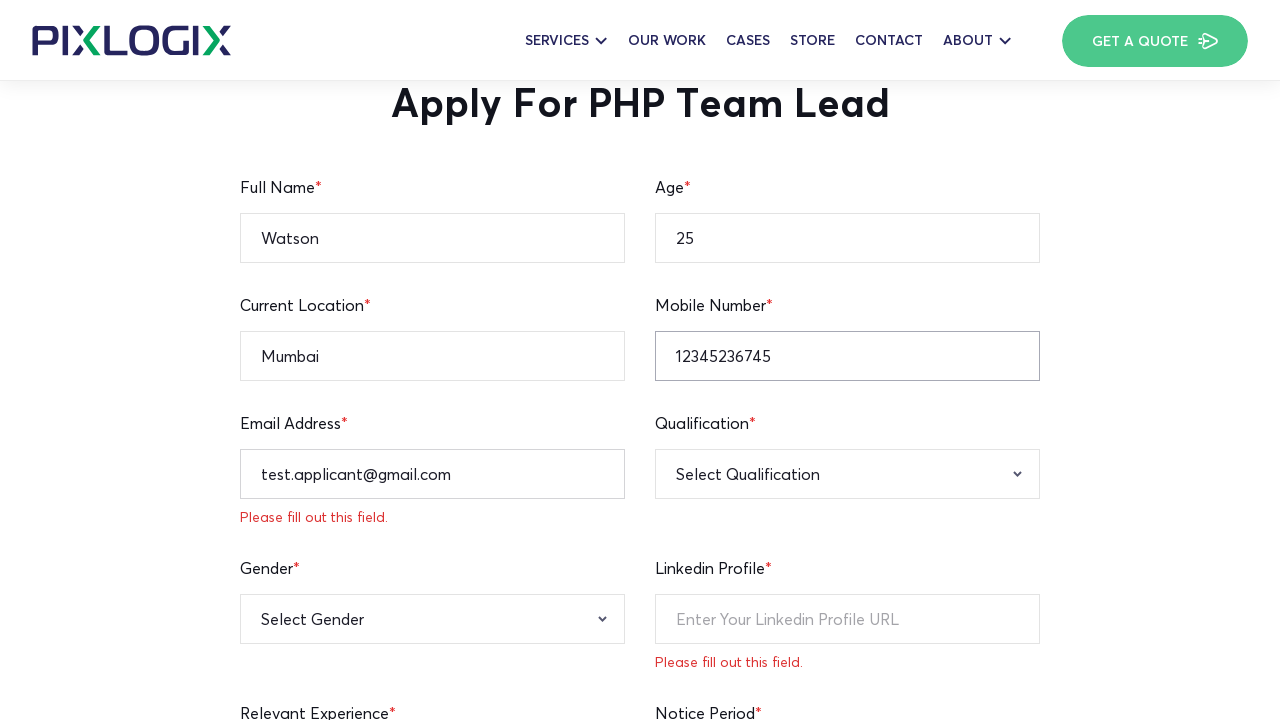

Filled LinkedIn profile URL field with 'https://linkedin.com/in/watsontest' on input[placeholder='Enter Your Linkedin Profile URL']
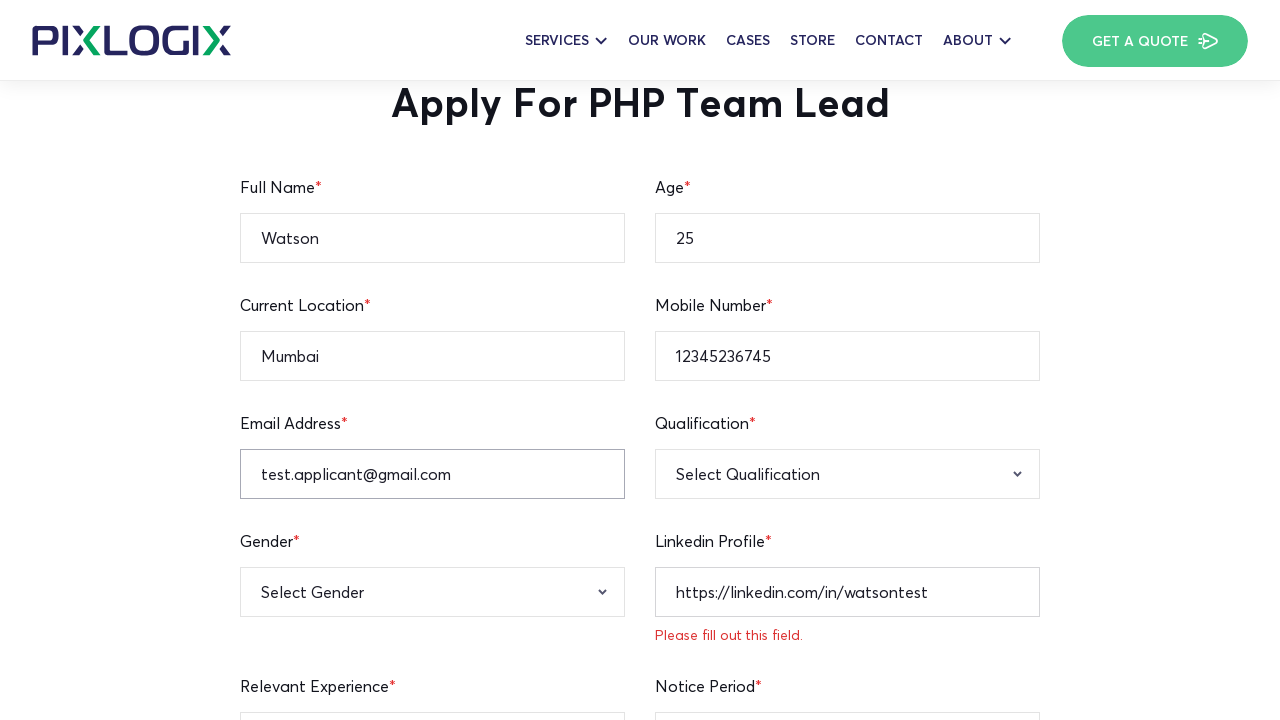

Filled expected CTC field with '40k' on input[placeholder='Enter Your Expected CTC']
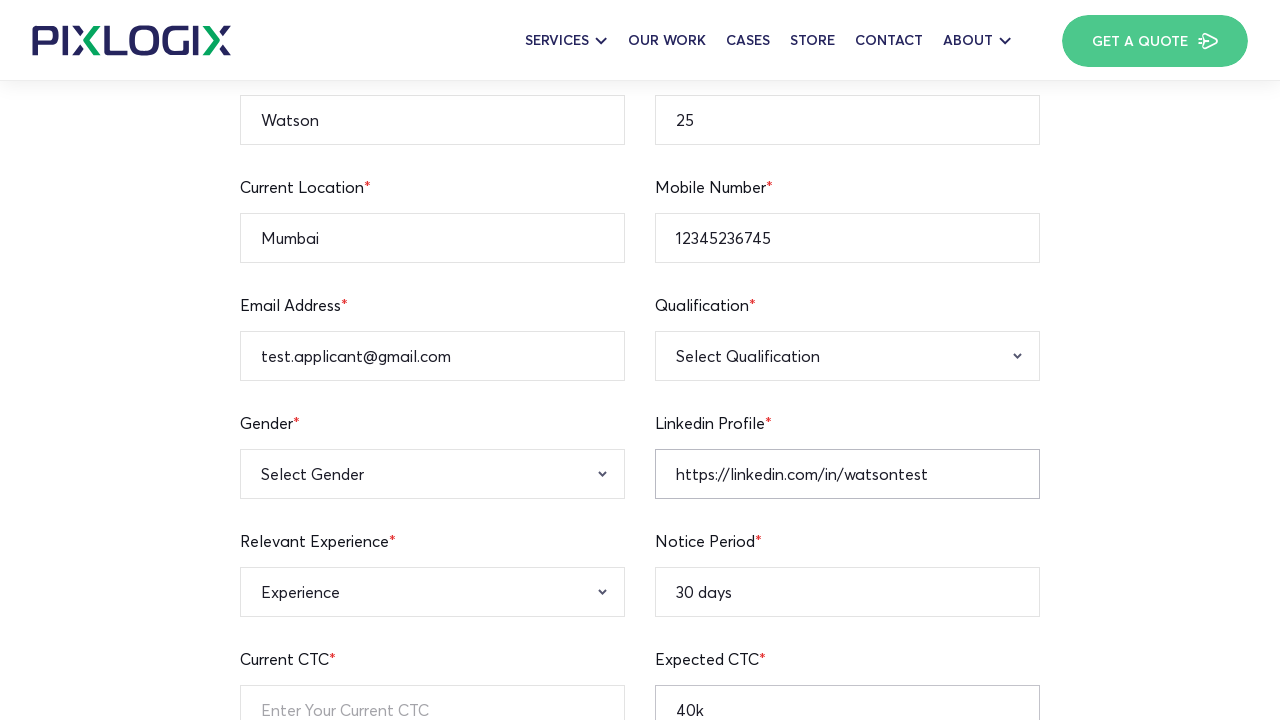

Filled current CTC field with '30k' on input[placeholder='Enter Your Current CTC']
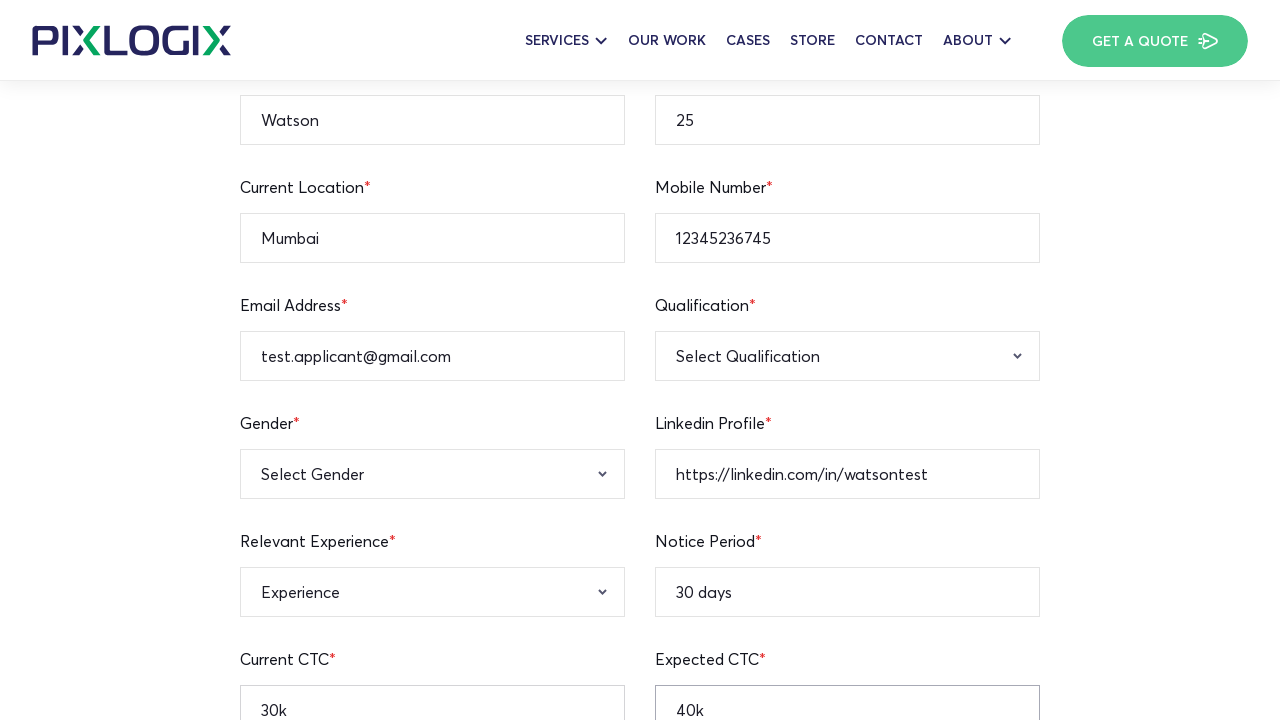

Selected qualification 'B.A' from dropdown on select[name='qualification-menu']
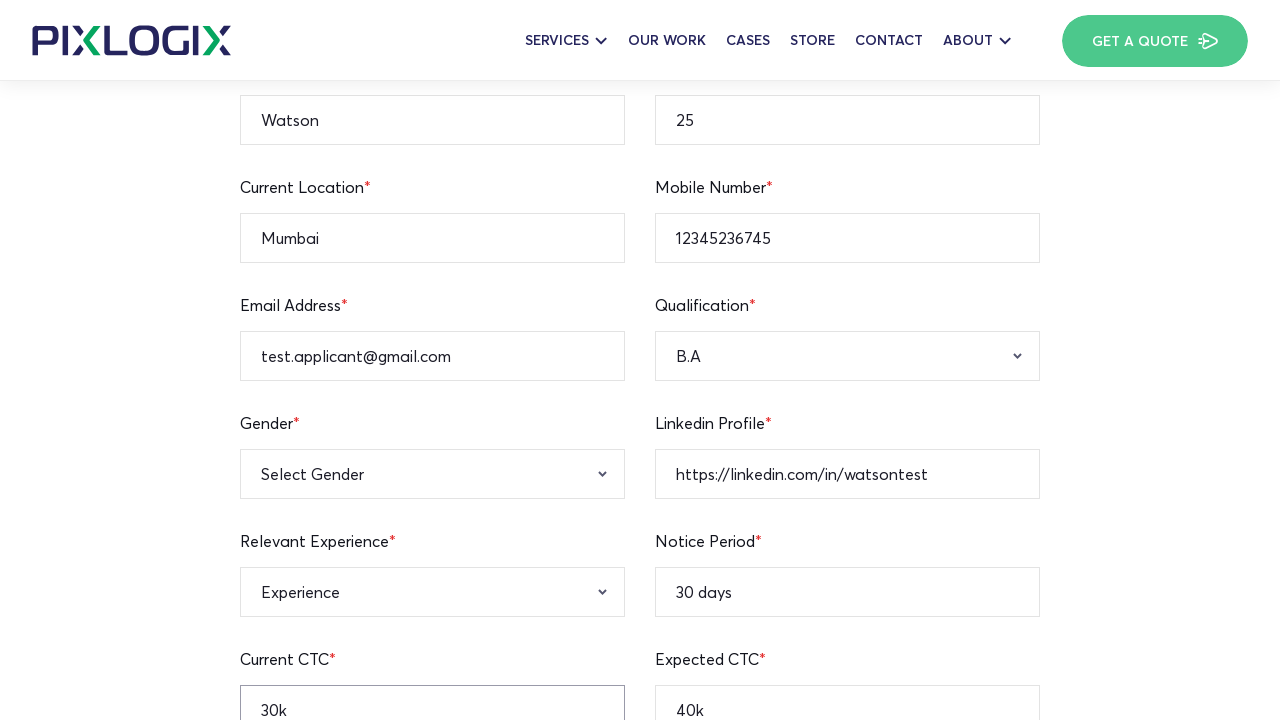

Selected gender 'Male' from dropdown on select[name='gender']
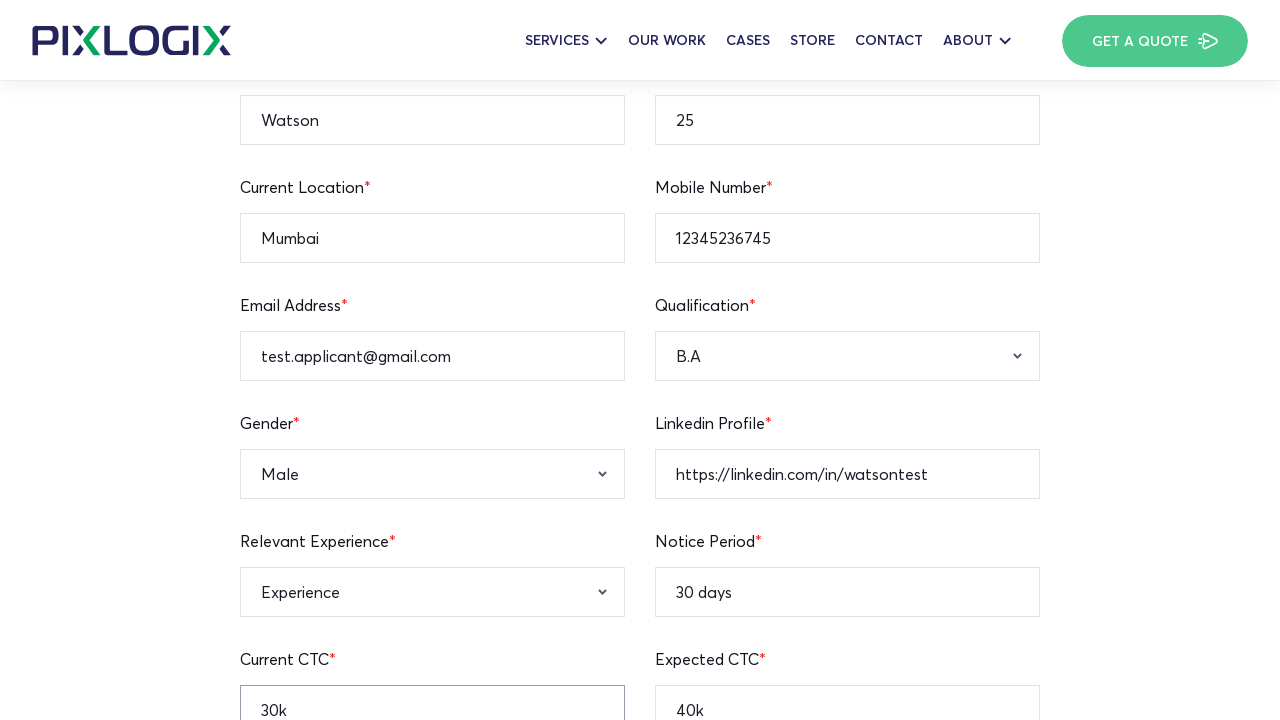

Selected experience 'Fresher' from dropdown on select[name='experience']
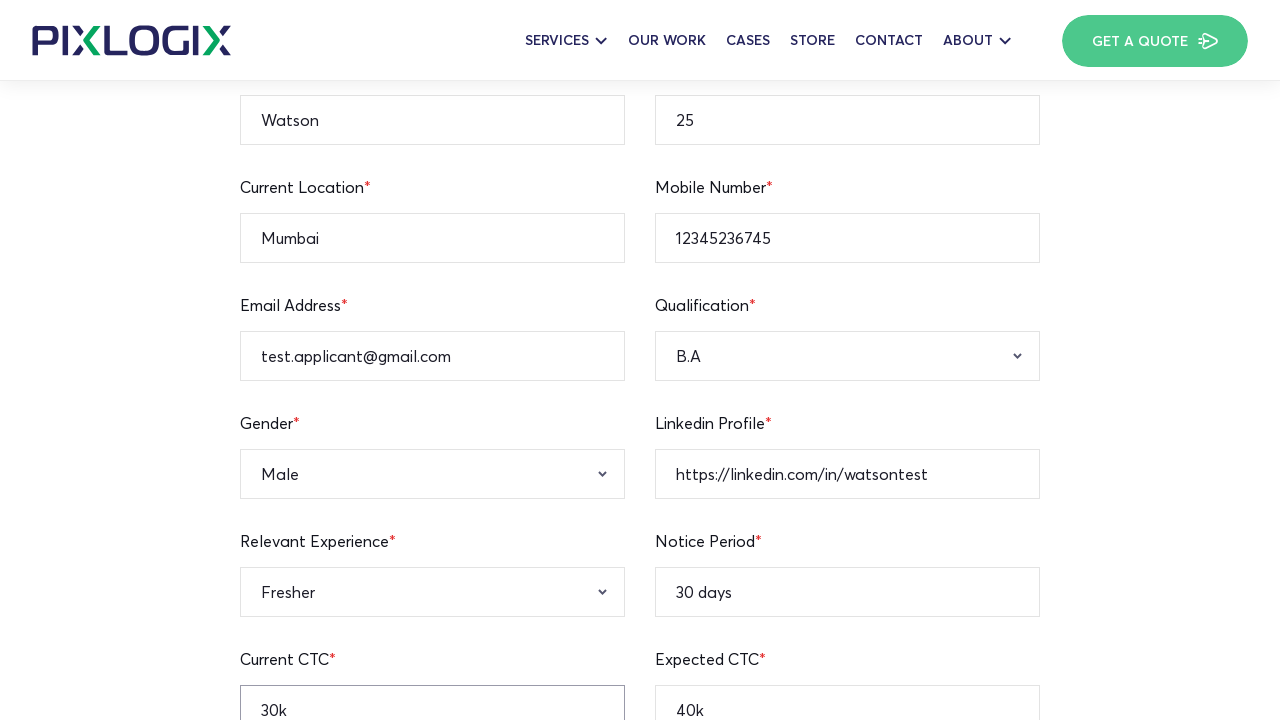

Filled skills field with 'Lorem ipsume test' on textarea[placeholder='Enter Your Skills']
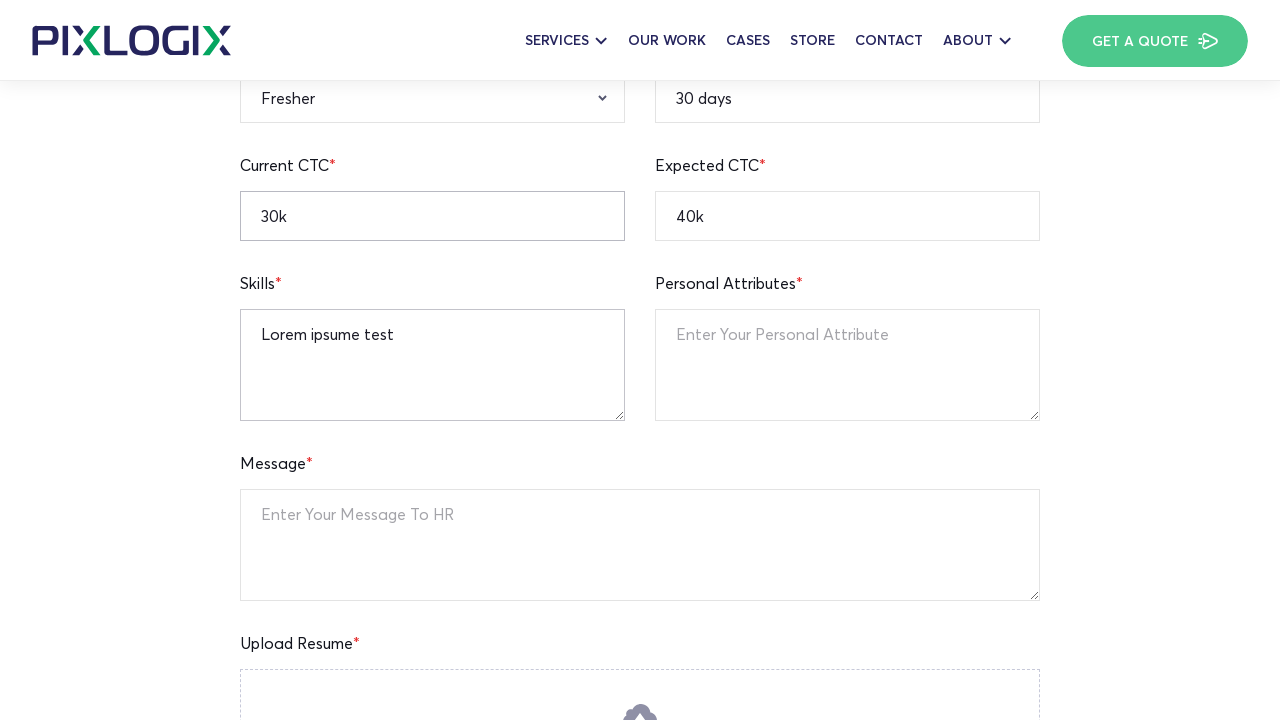

Filled personal attributes field with 'Dummy content for a test' on textarea[placeholder='Enter Your Personal Attribute']
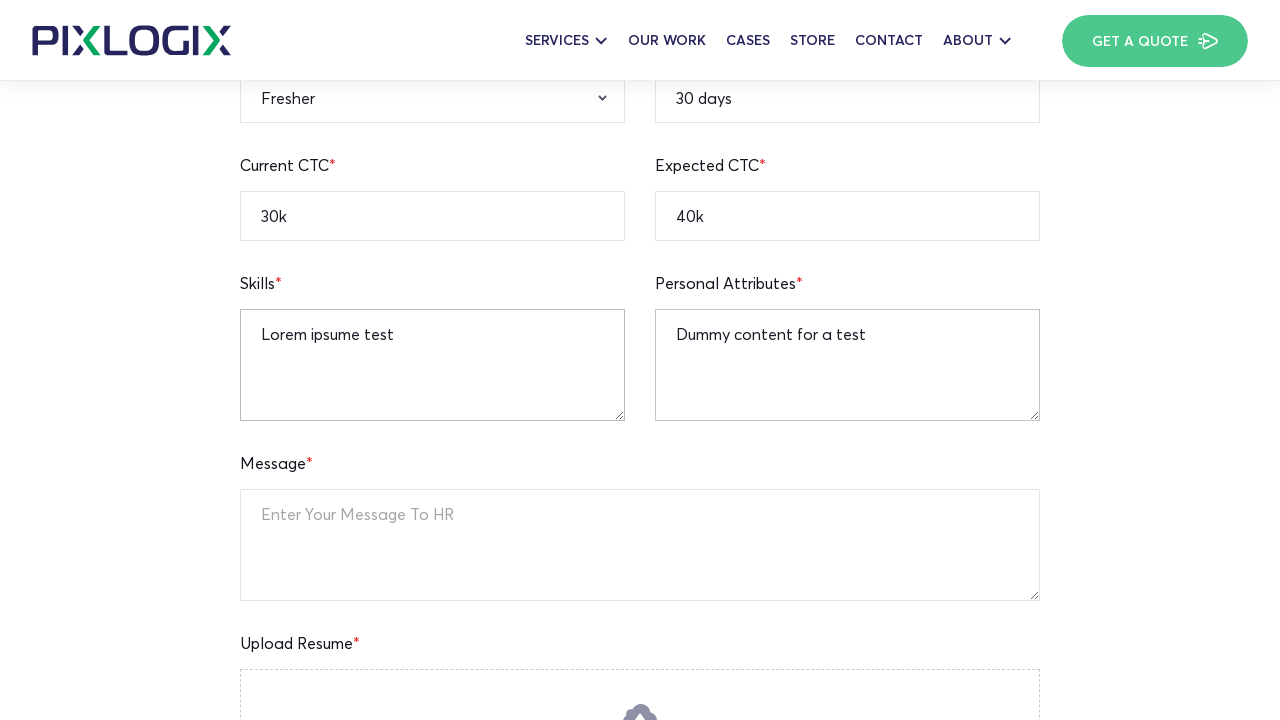

Filled message to HR field with 'This is for automation testing' on textarea[placeholder='Enter Your Message To HR']
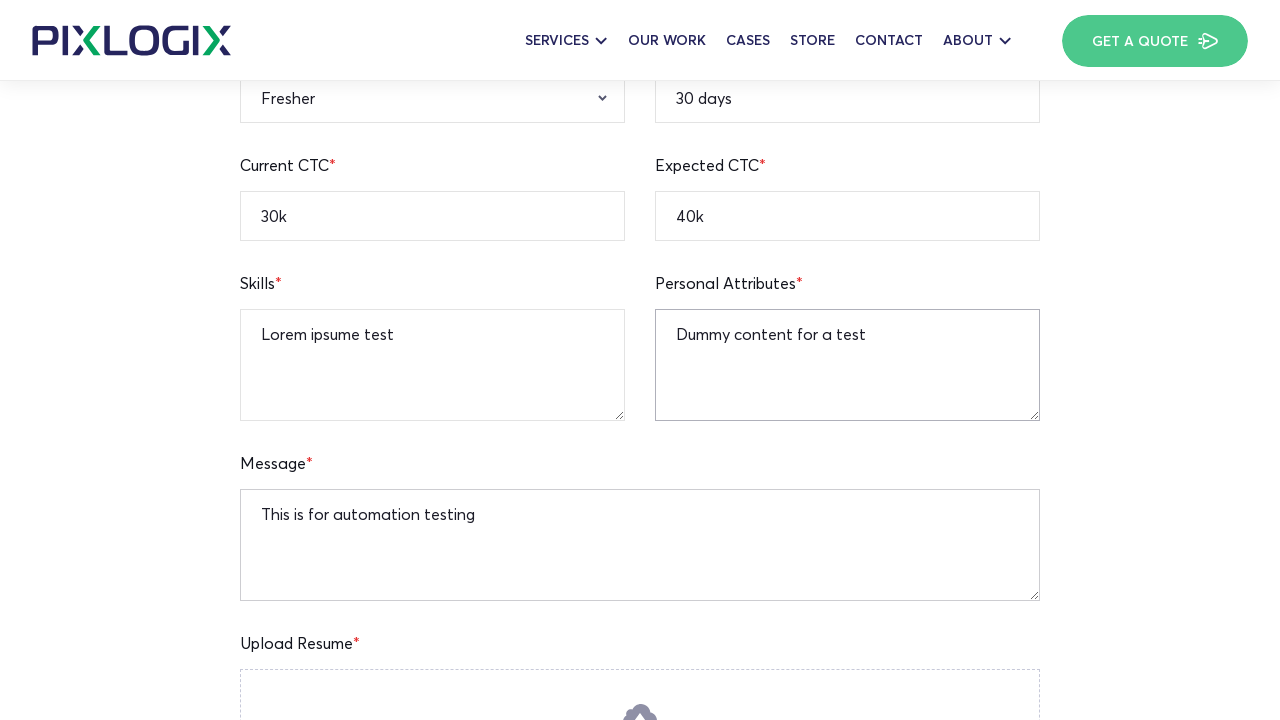

Clicked Apply Now button with resume field intentionally left blank at (640, 361) on button[data-text='Apply Now']
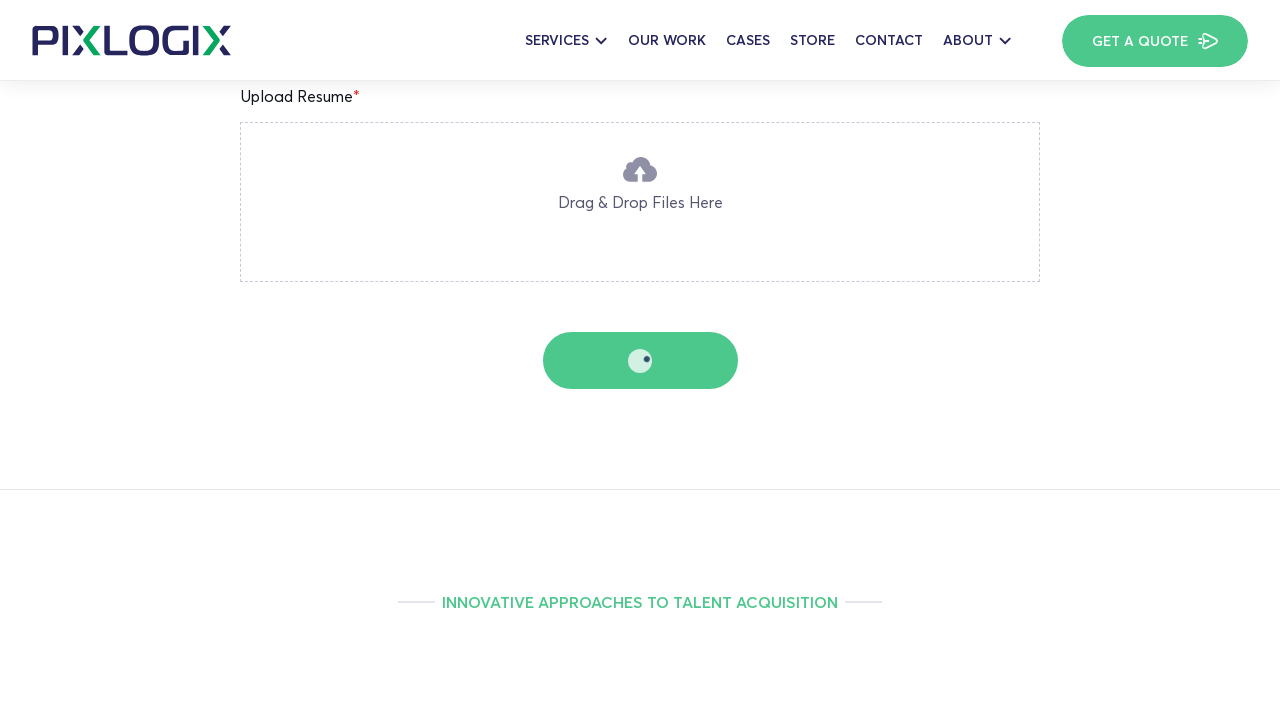

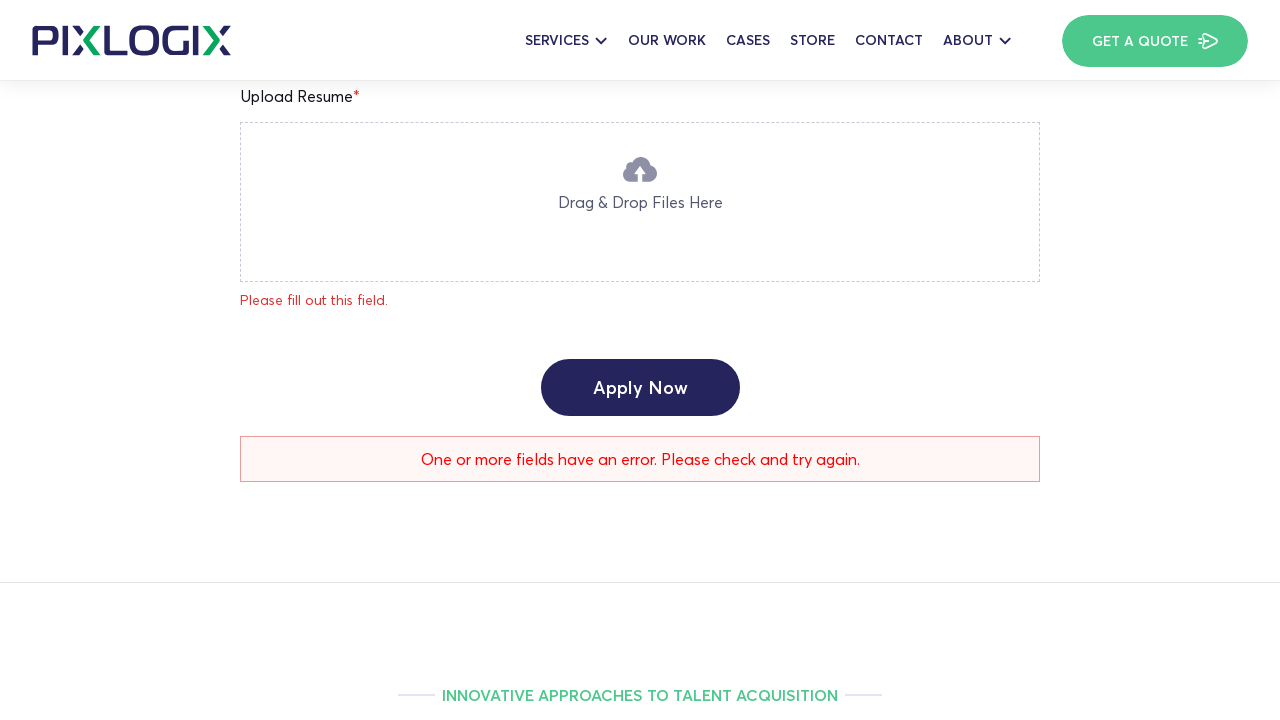